Tests scrollIntoView functionality by scrolling to an element and comparing scroll positions

Starting URL: http://guinea-pig.webdriver.io

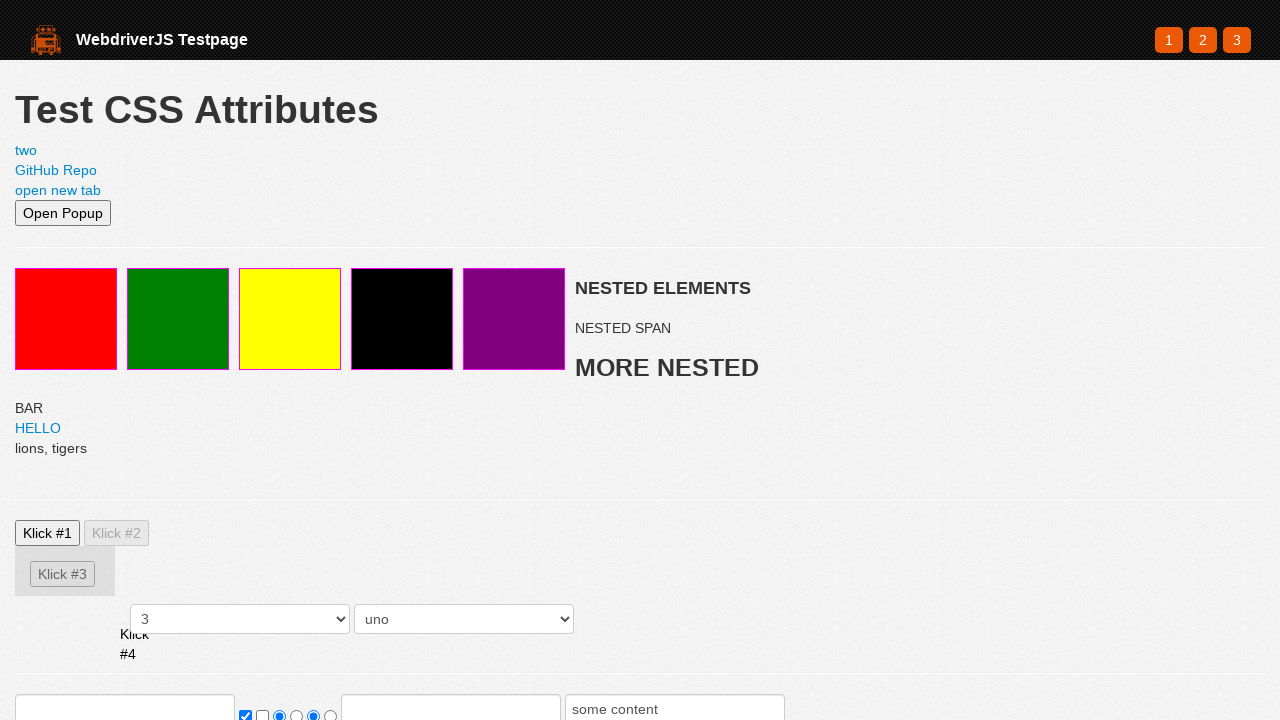

Set viewport size to 500x500
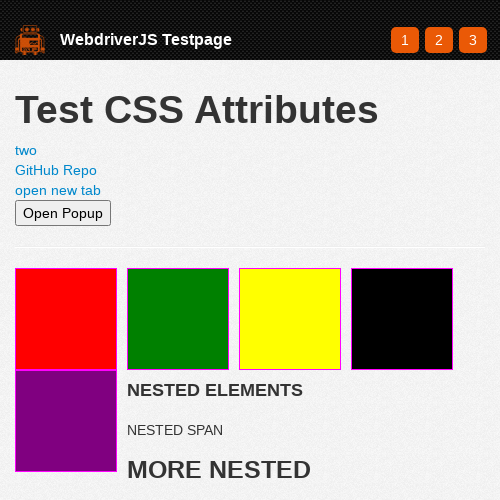

Located search input element
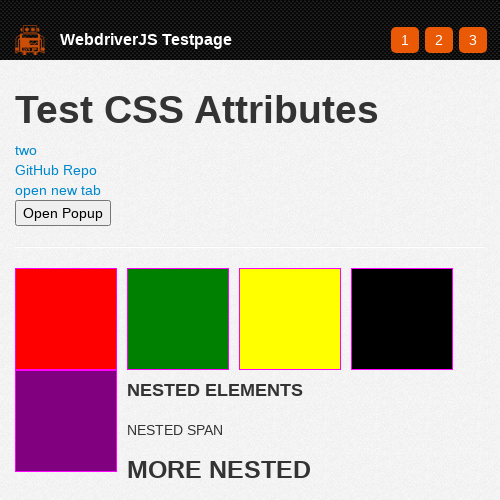

Scrolled search input into view
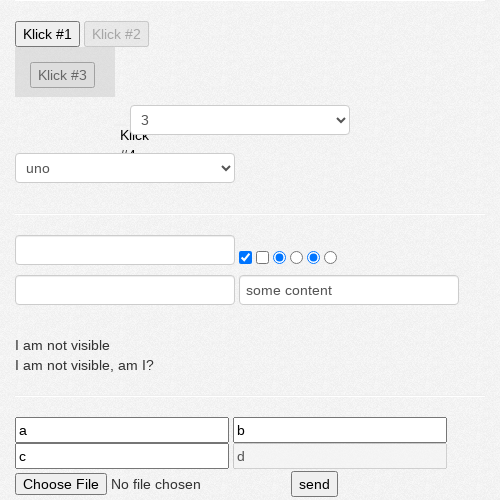

Retrieved scroll position: 601px
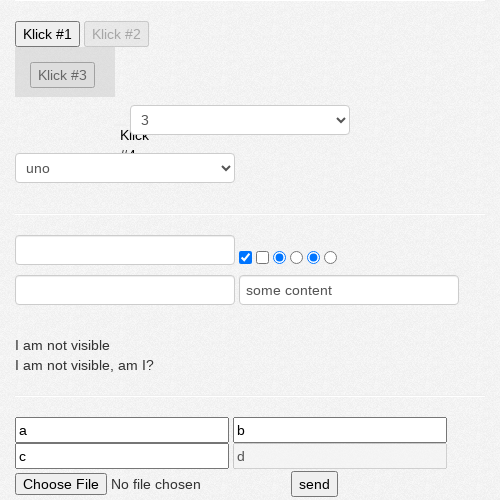

Verified scroll position is non-negative
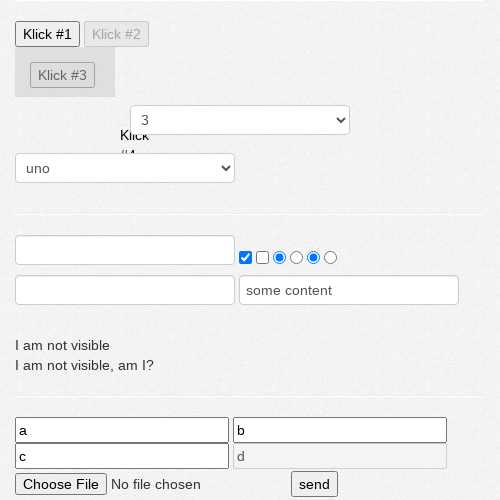

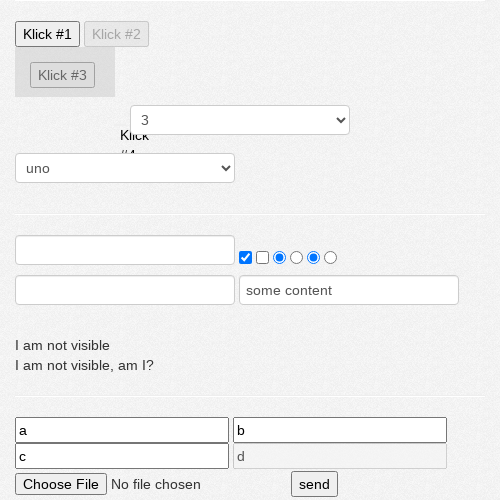